Tests navigation to the About page by clicking the about link and verifying the page heading matches the link text

Starting URL: http://software-lab-travel-app.s3-website.us-east-2.amazonaws.com/

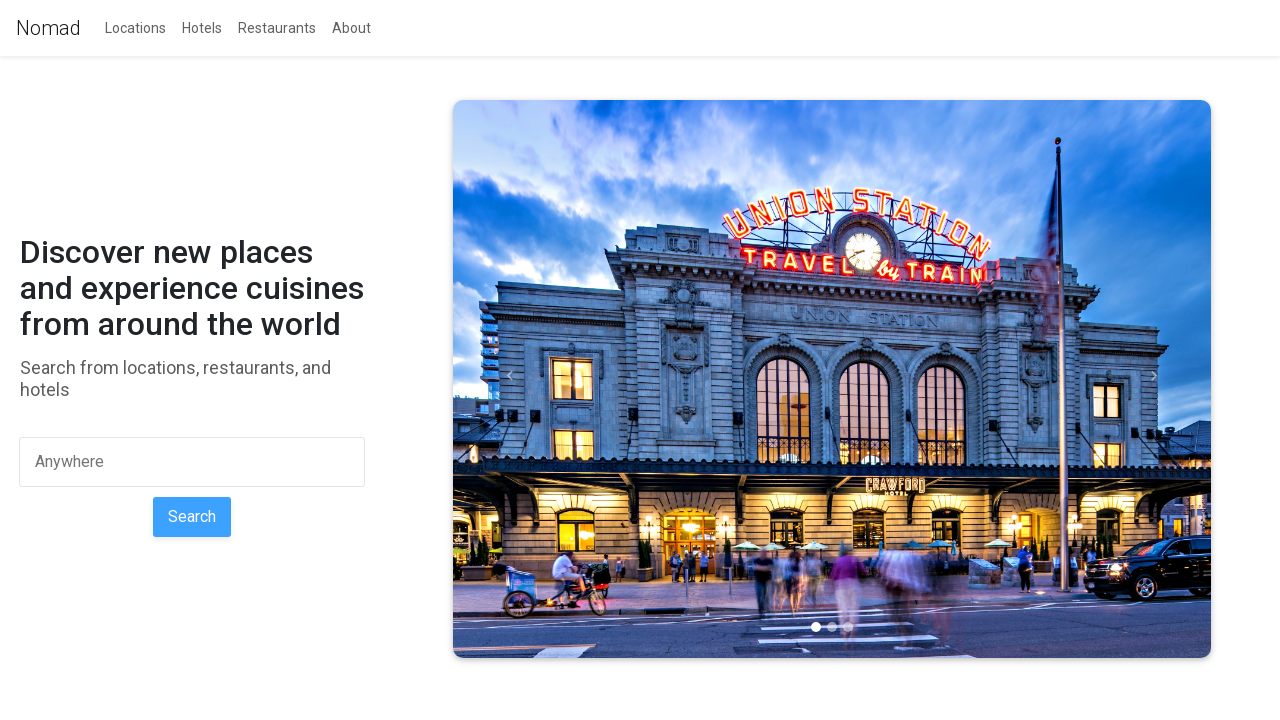

Clicked on the About link at (352, 28) on a[href='/about']
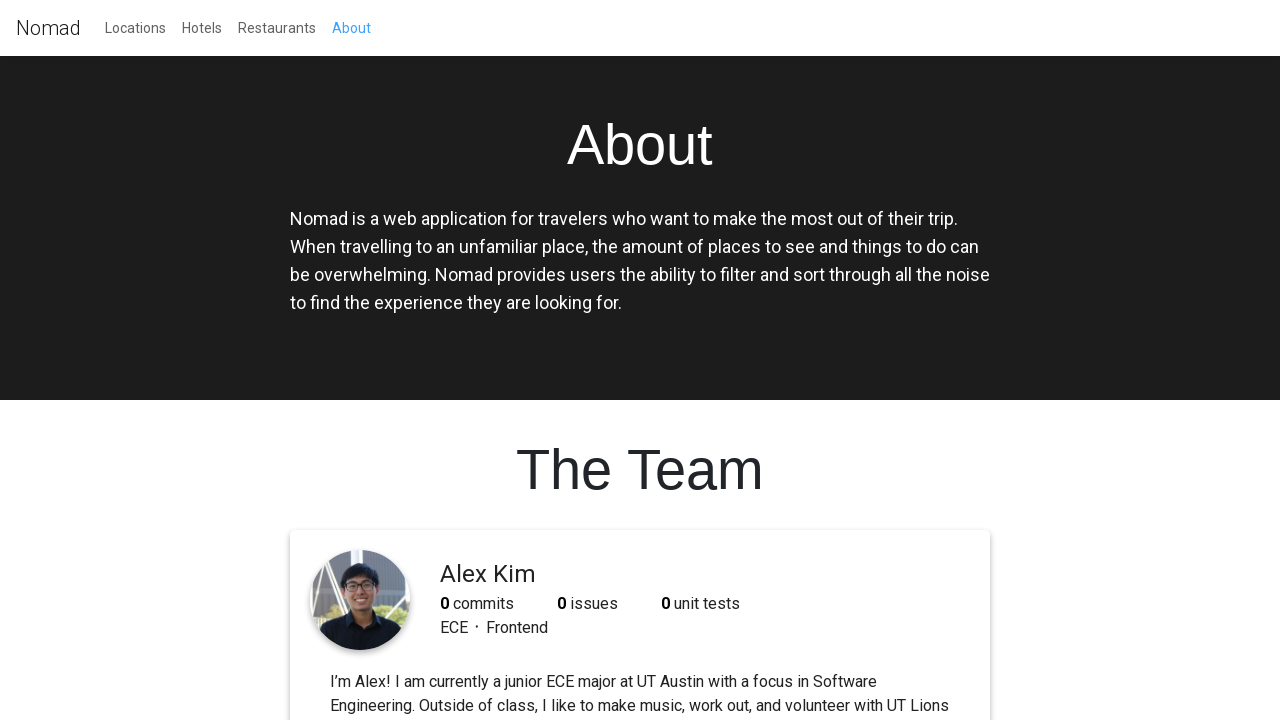

About page loaded and h1 heading is present
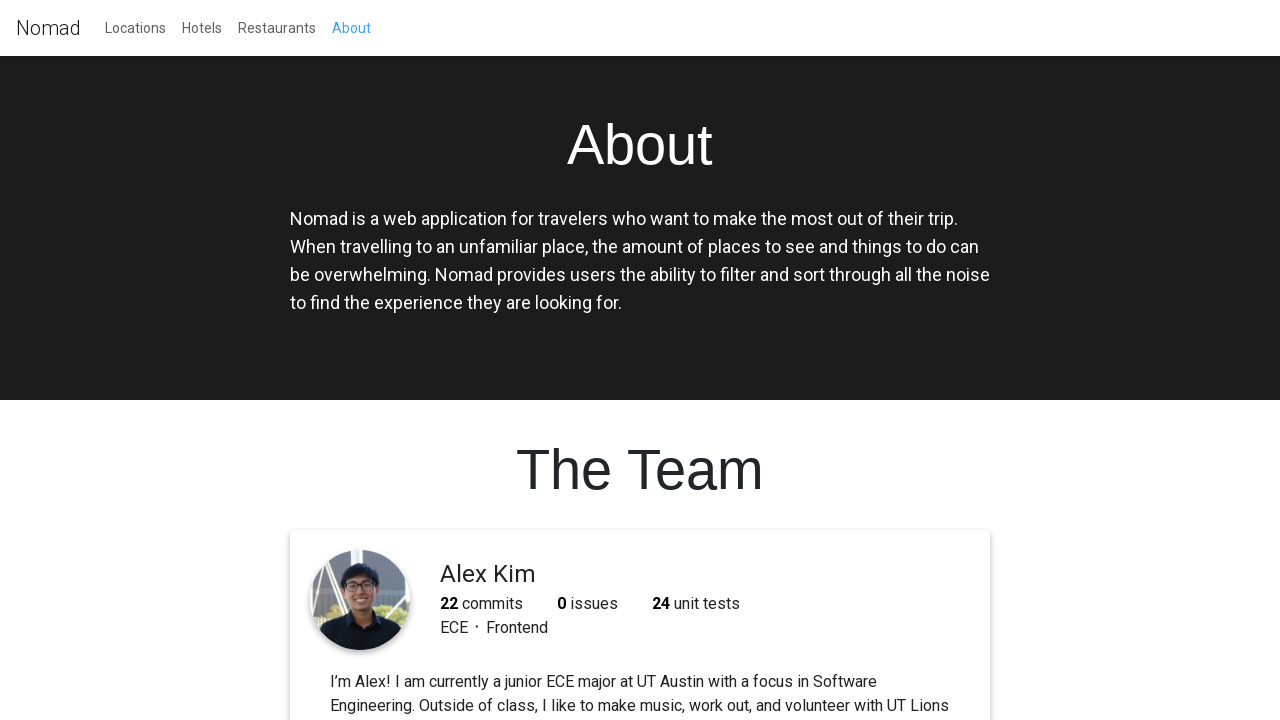

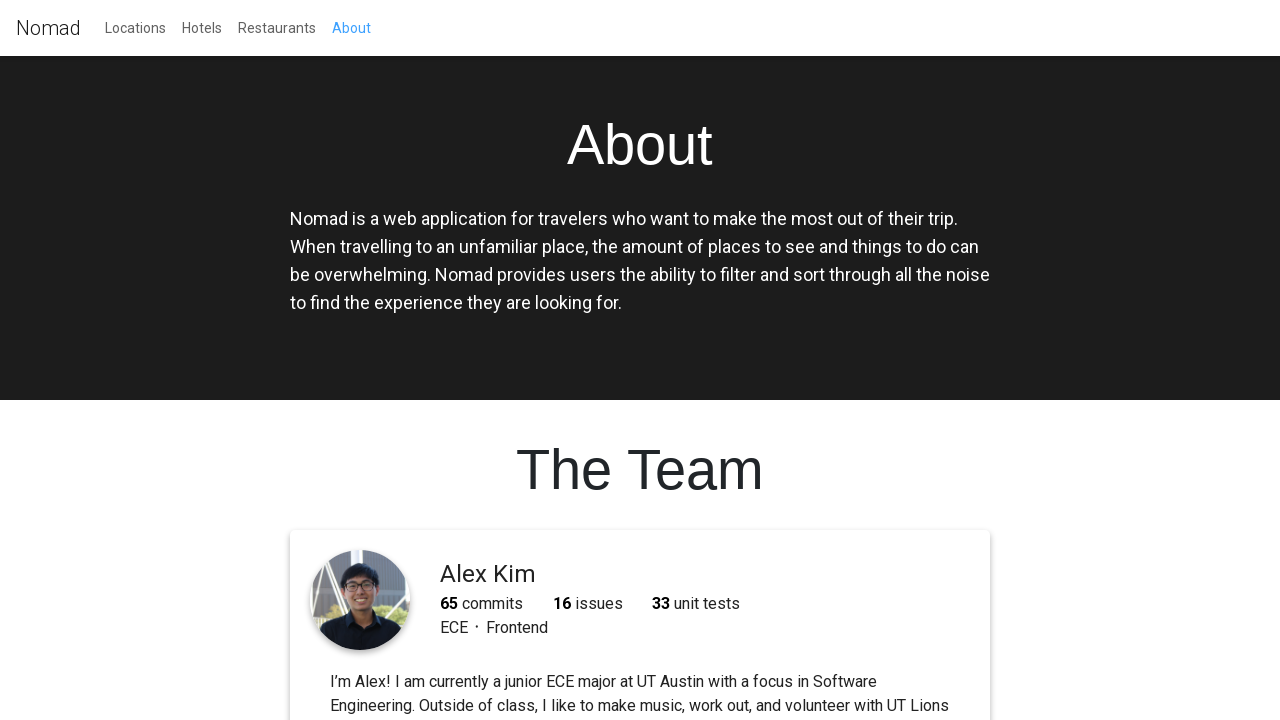